Navigates to Rahul Shetty Academy website, maximizes the browser window, and verifies that the page loads by checking the title and URL are accessible.

Starting URL: https://rahulshettyacademy.com/

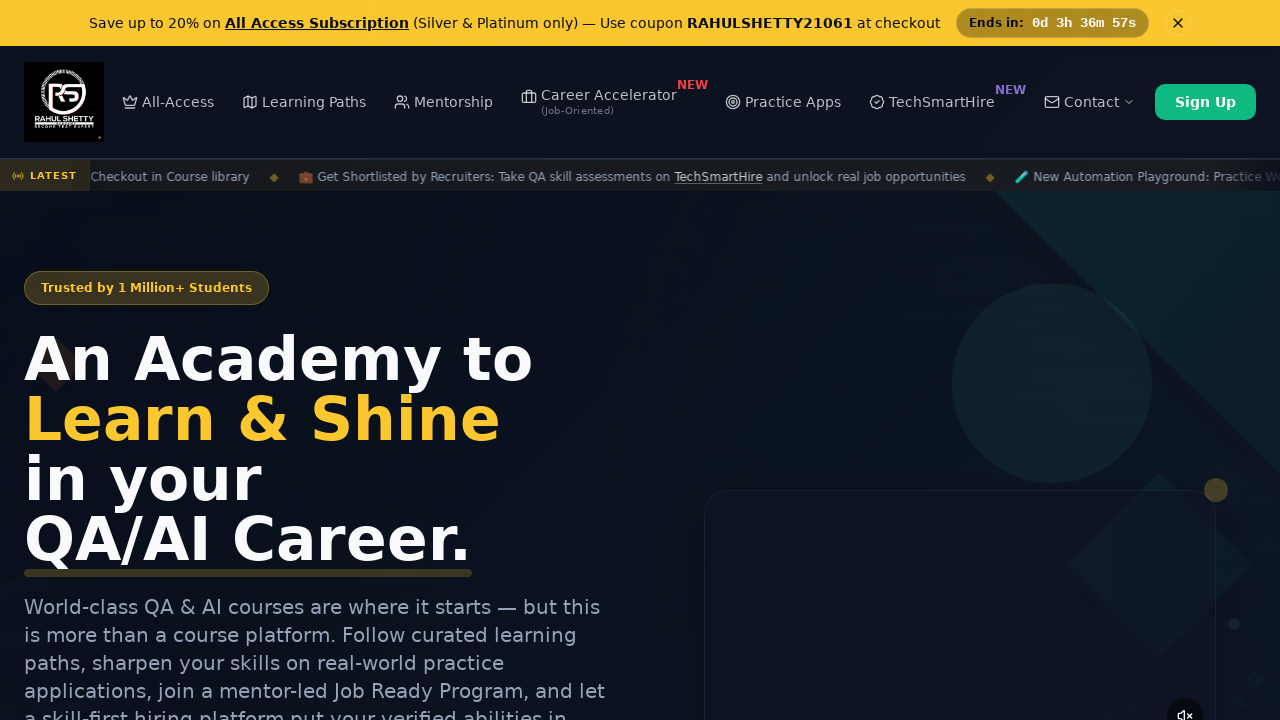

Set viewport to 1920x1080 to maximize browser window
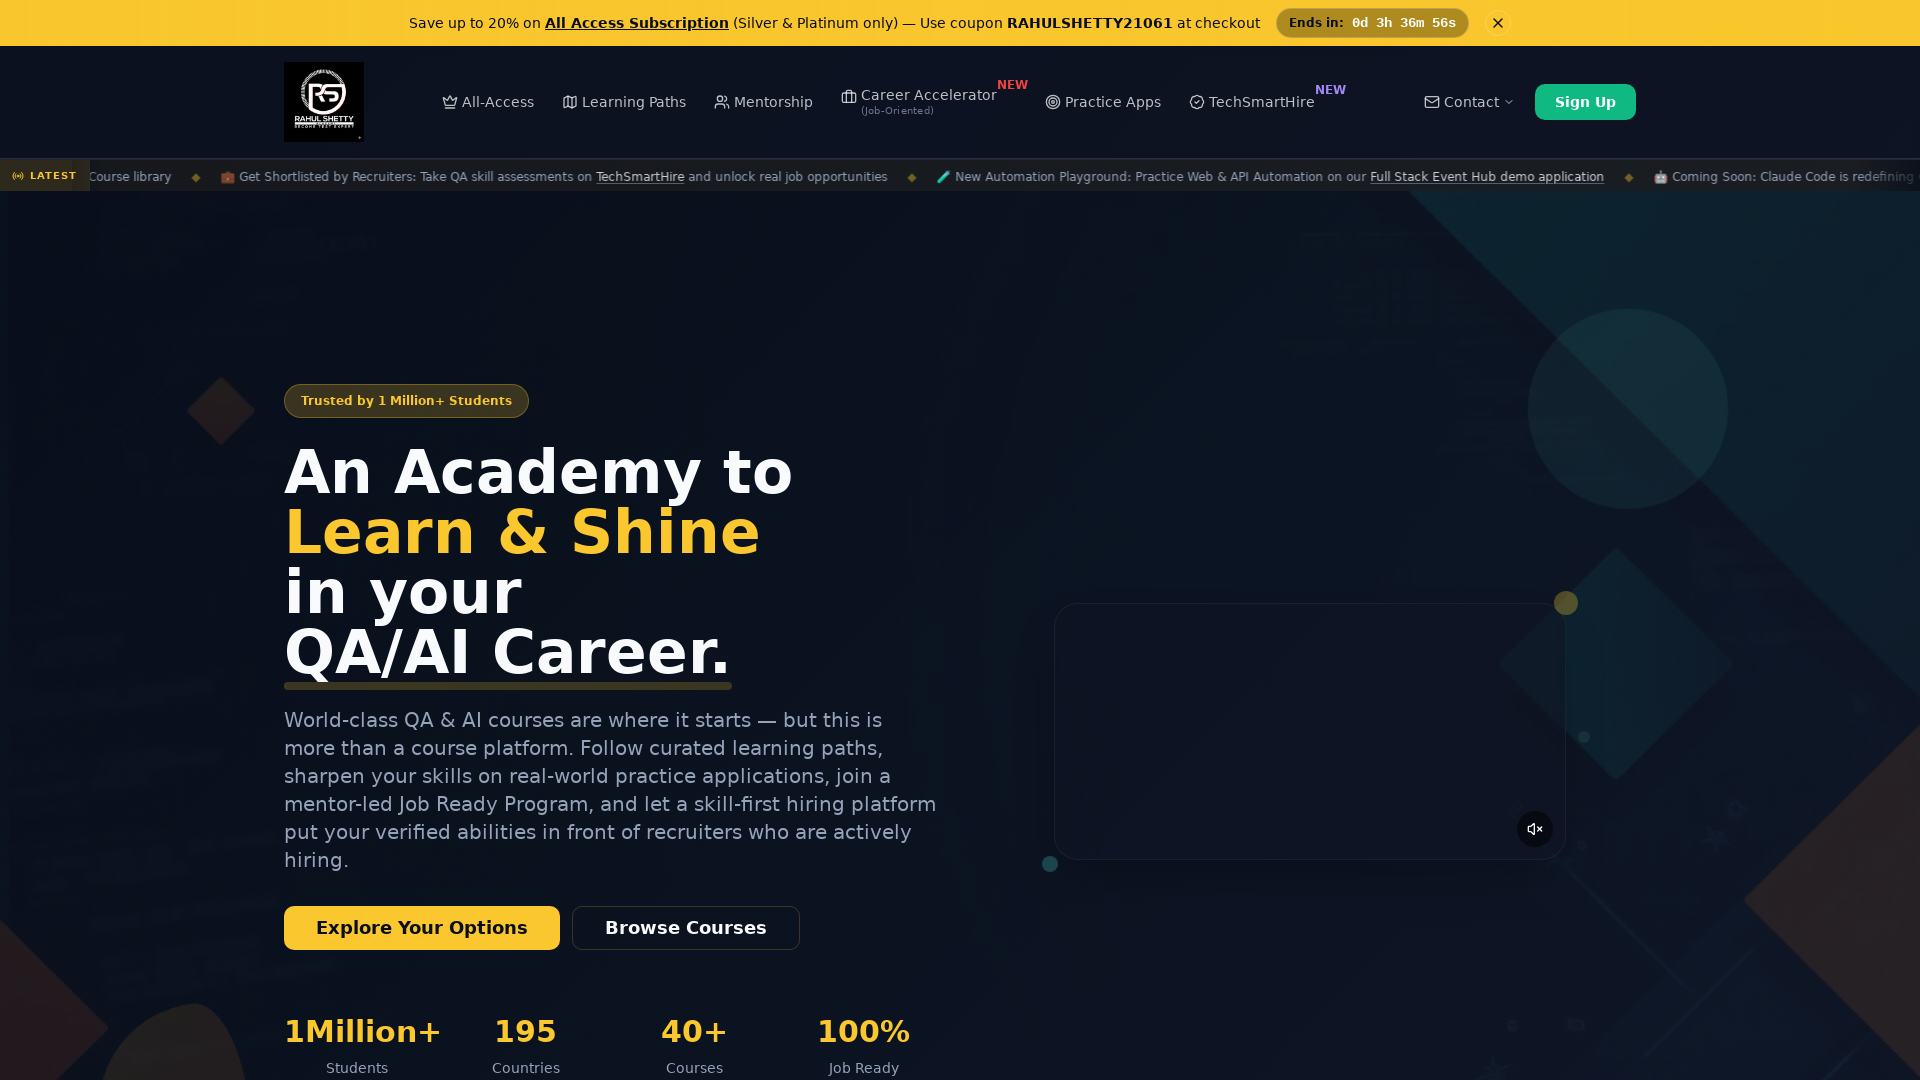

Page loaded - domcontentloaded state reached
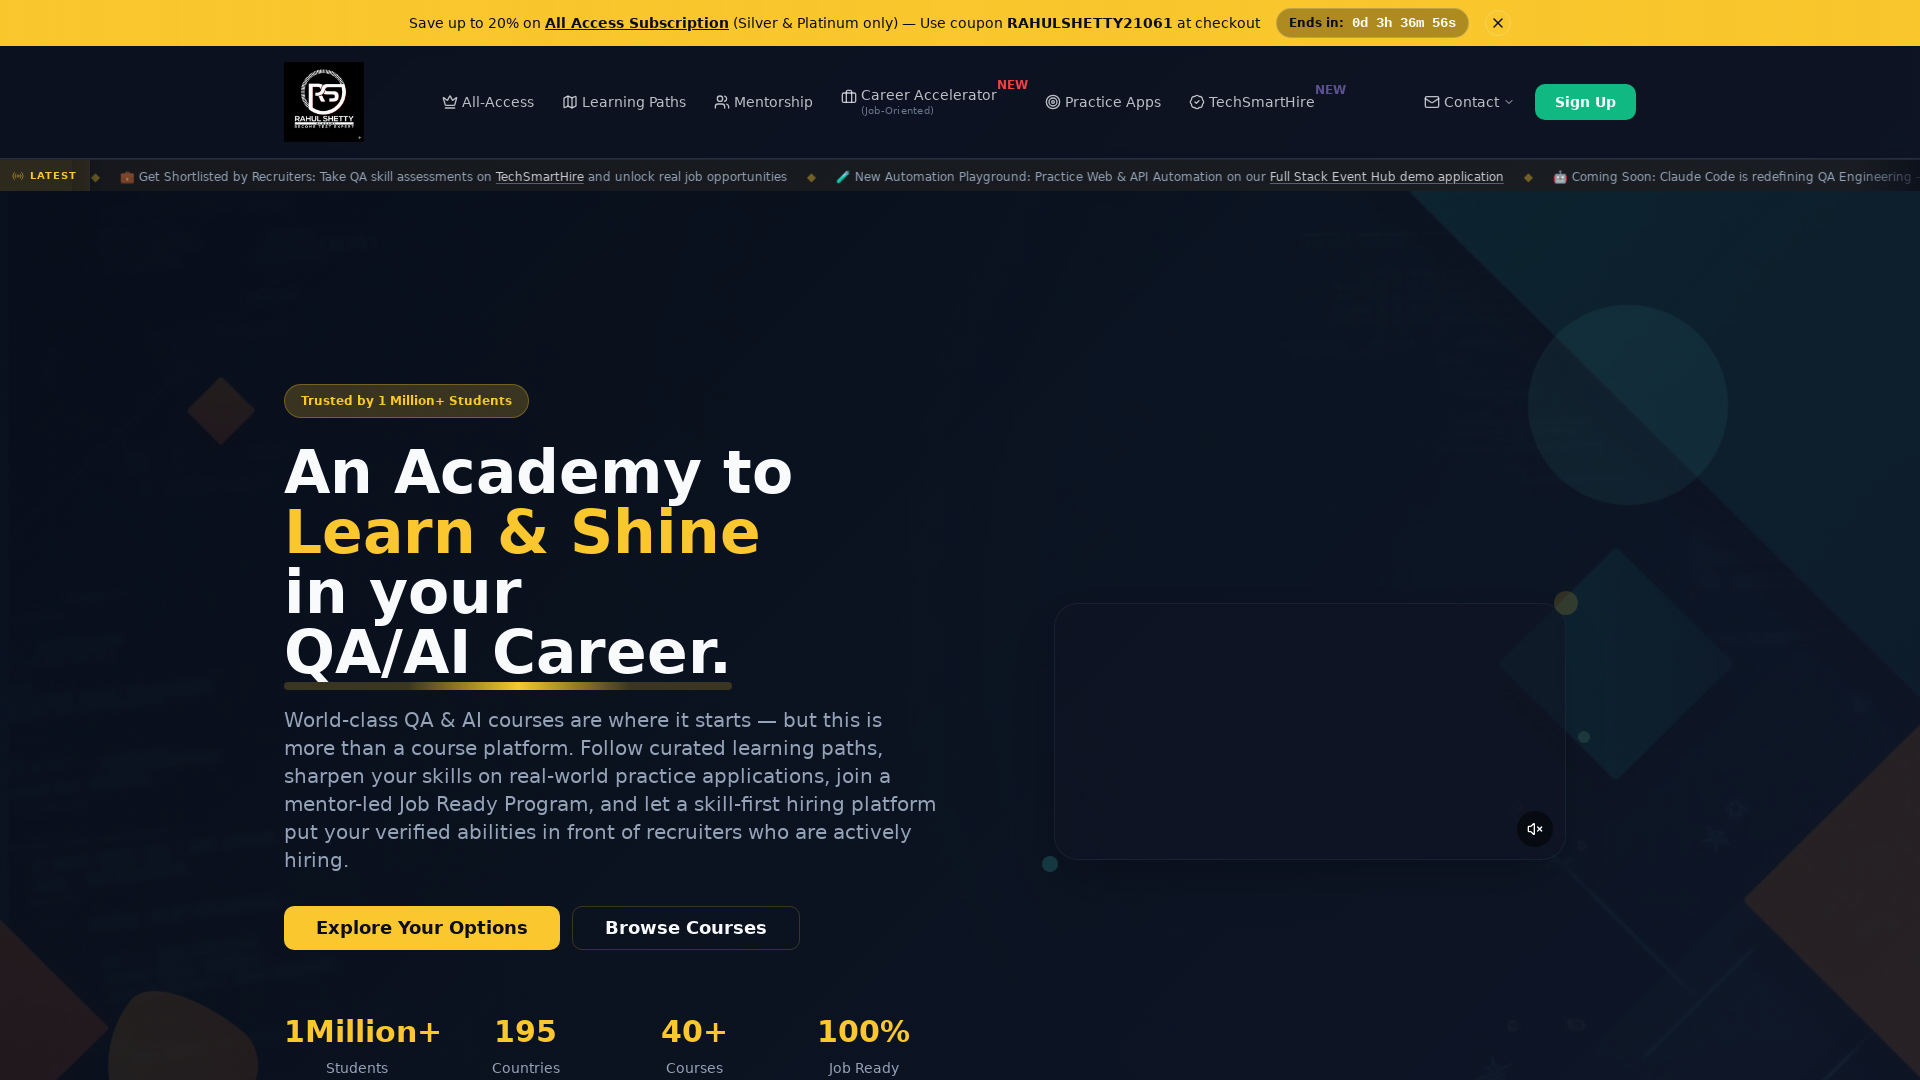

Retrieved page title: Rahul Shetty Academy | QA Automation, Playwright, AI Testing & Online Training
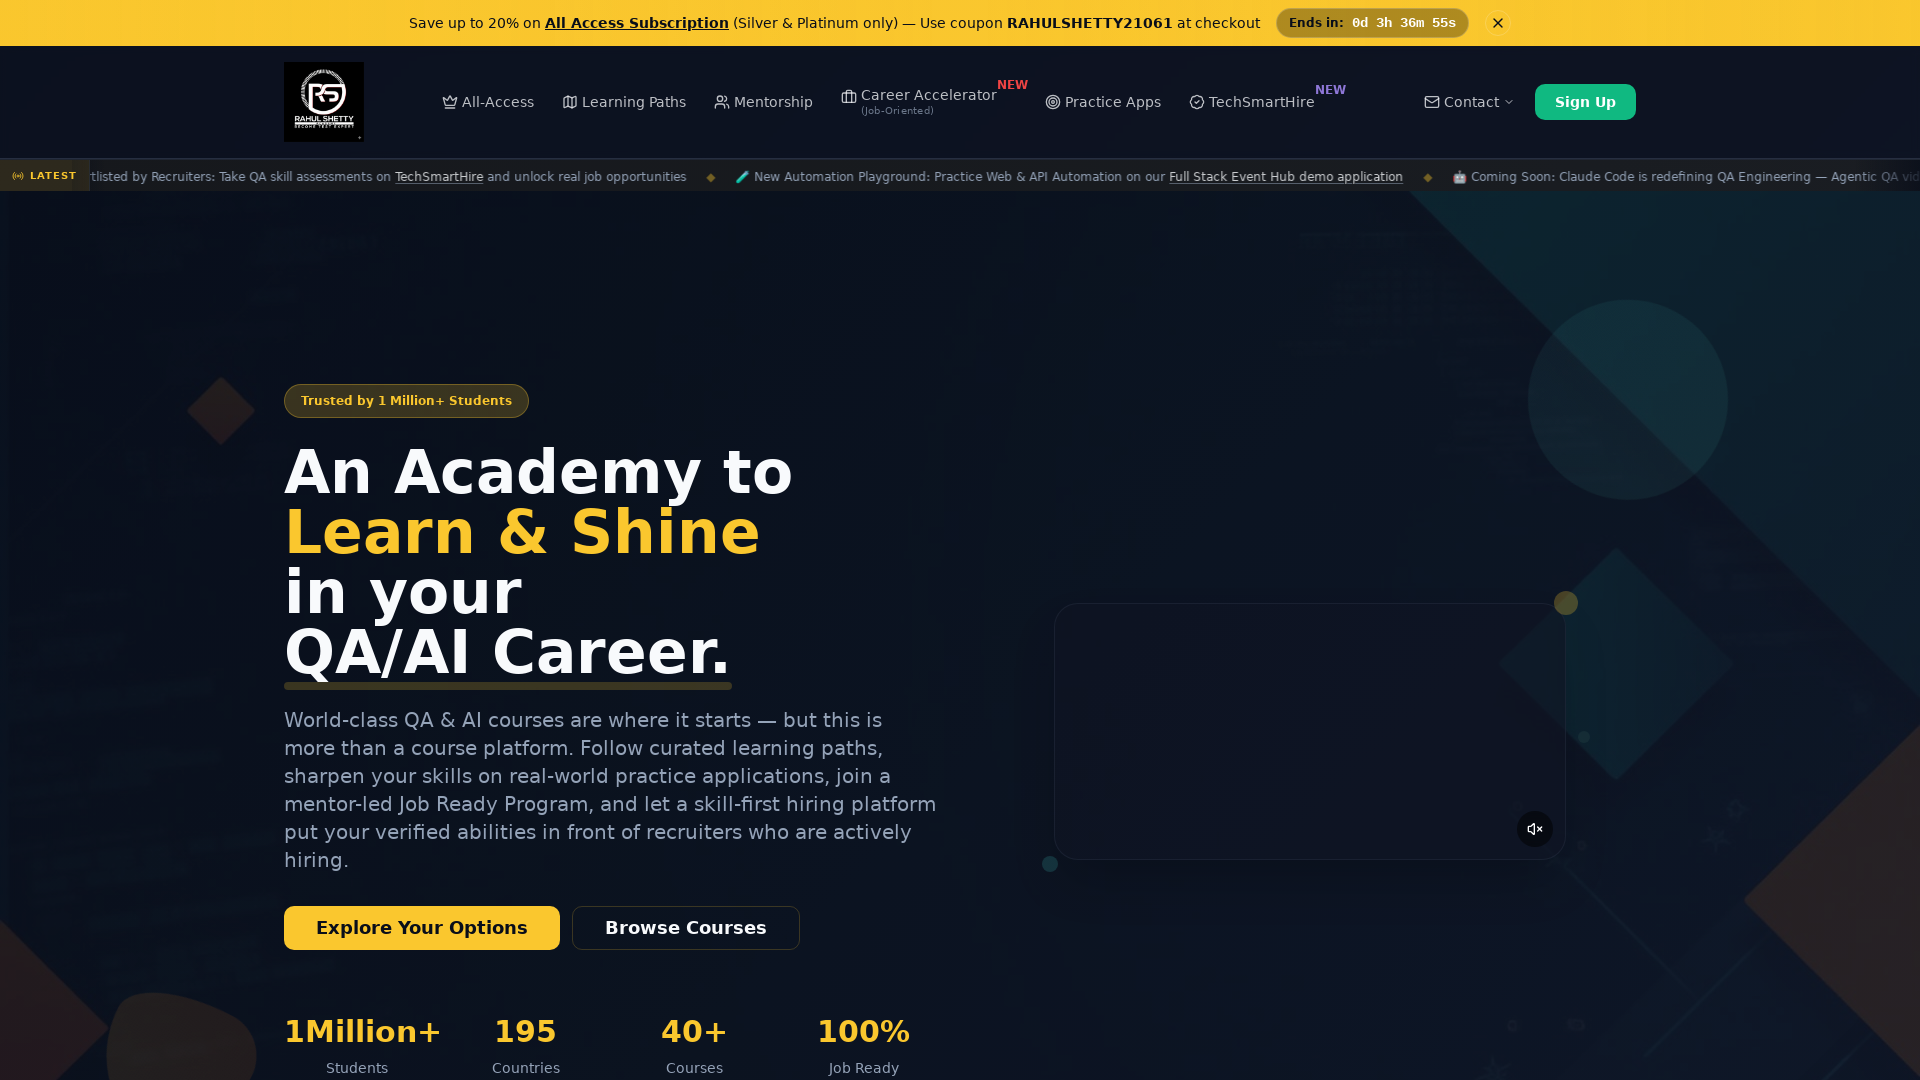

Verified page title is not empty
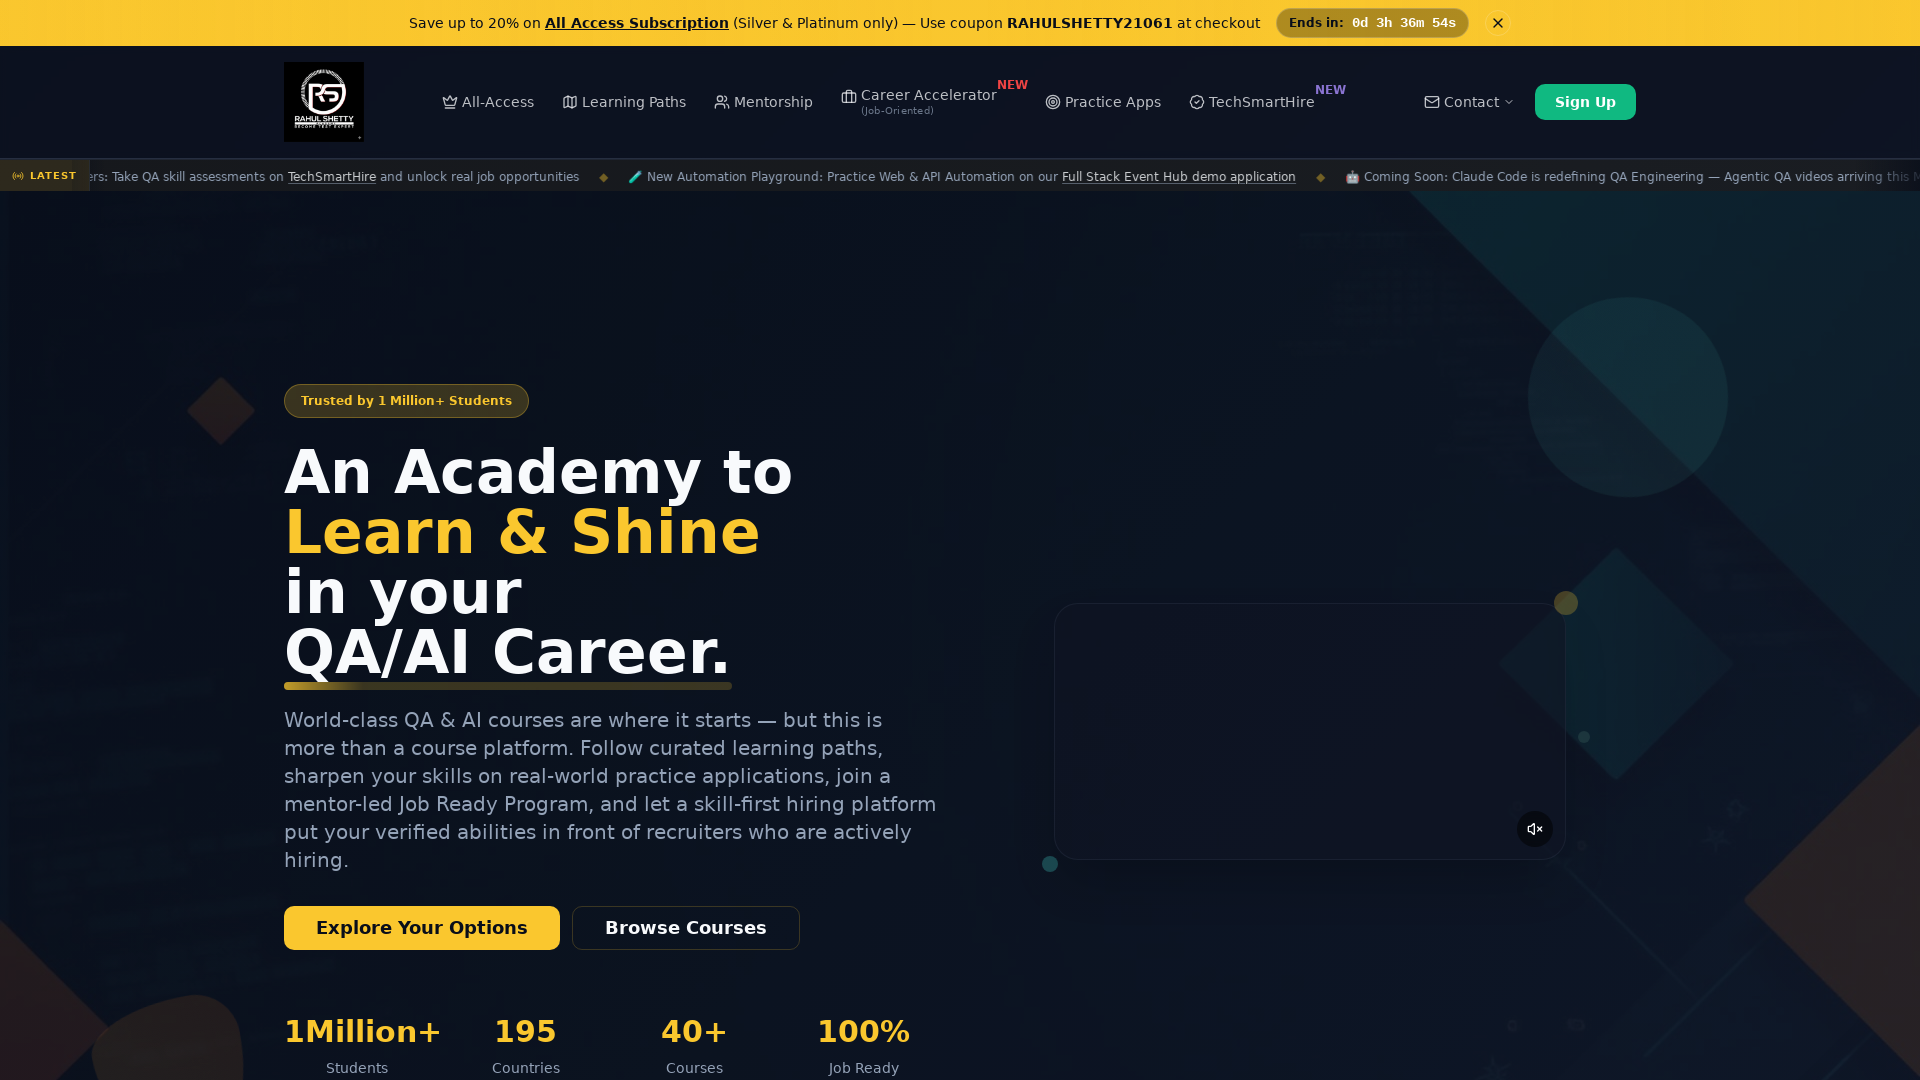

Retrieved current URL: https://rahulshettyacademy.com/
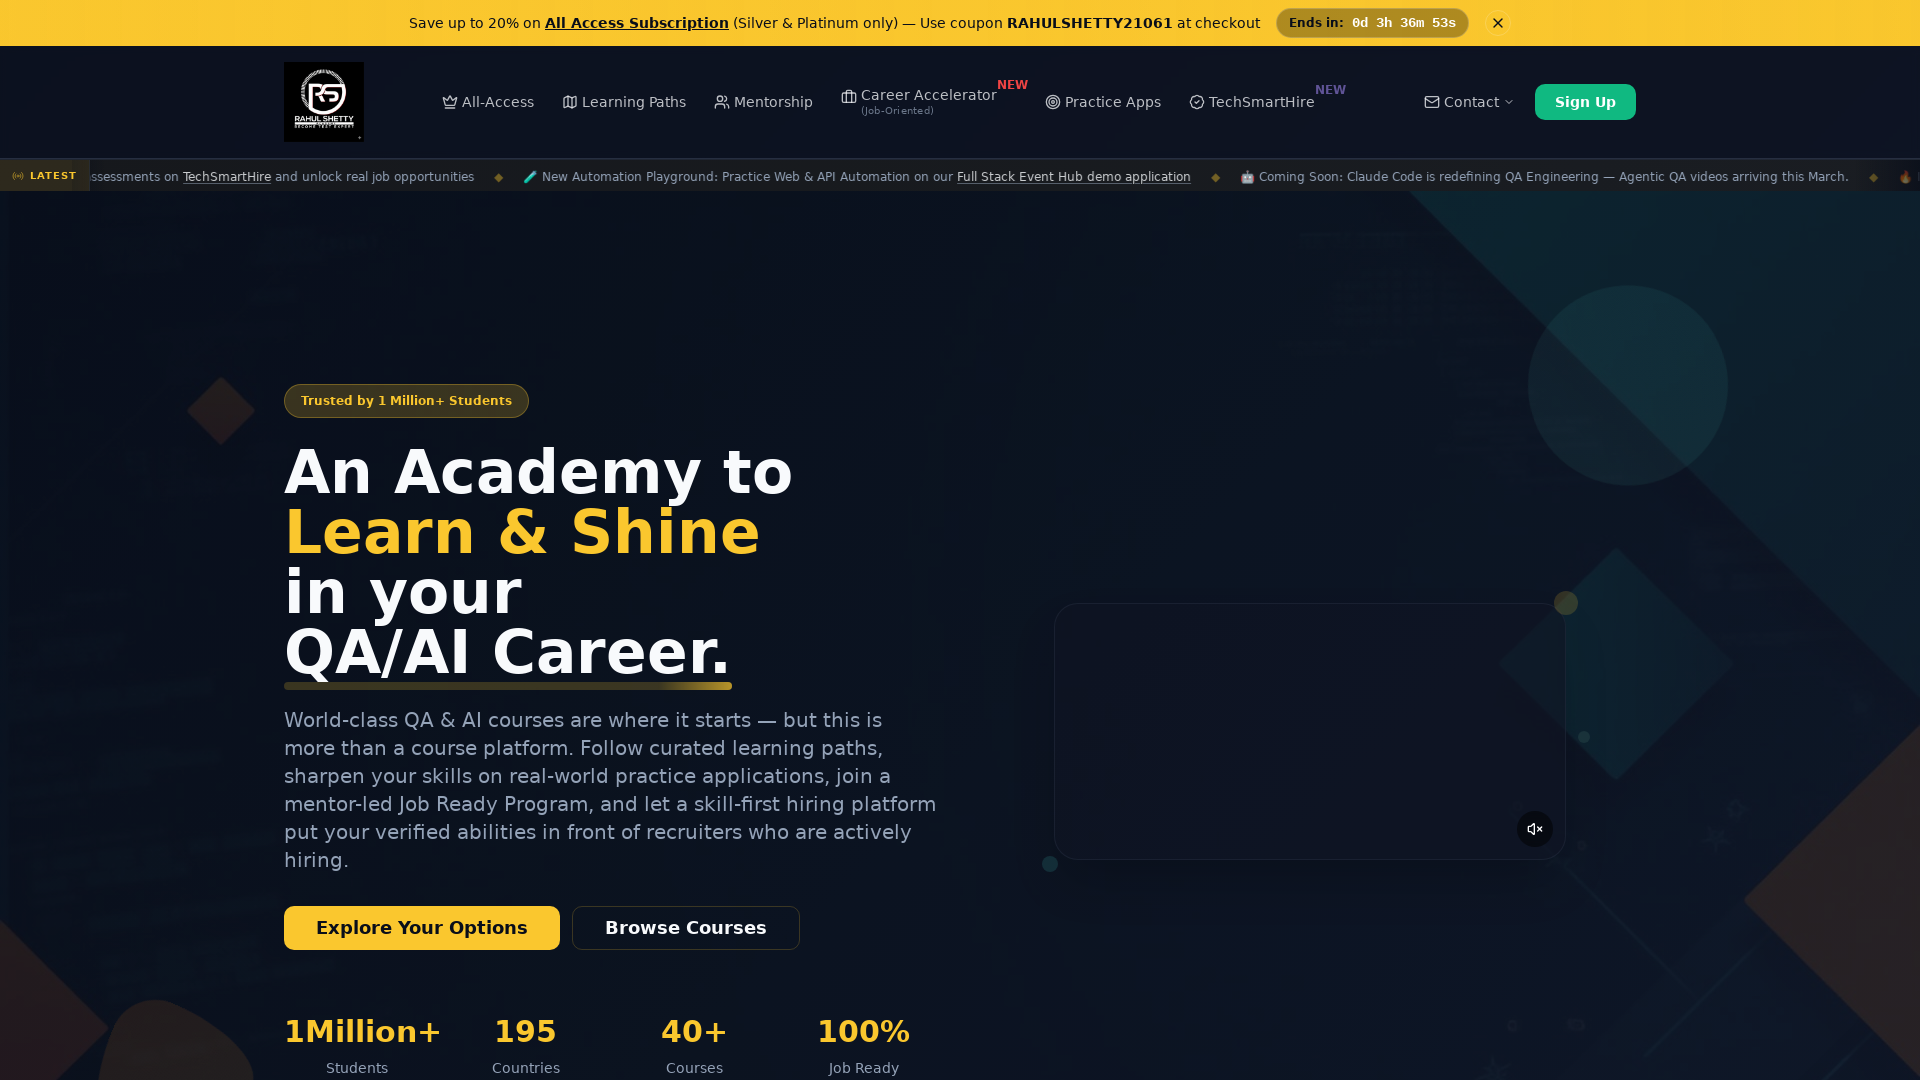

Verified URL contains 'rahulshettyacademy.com'
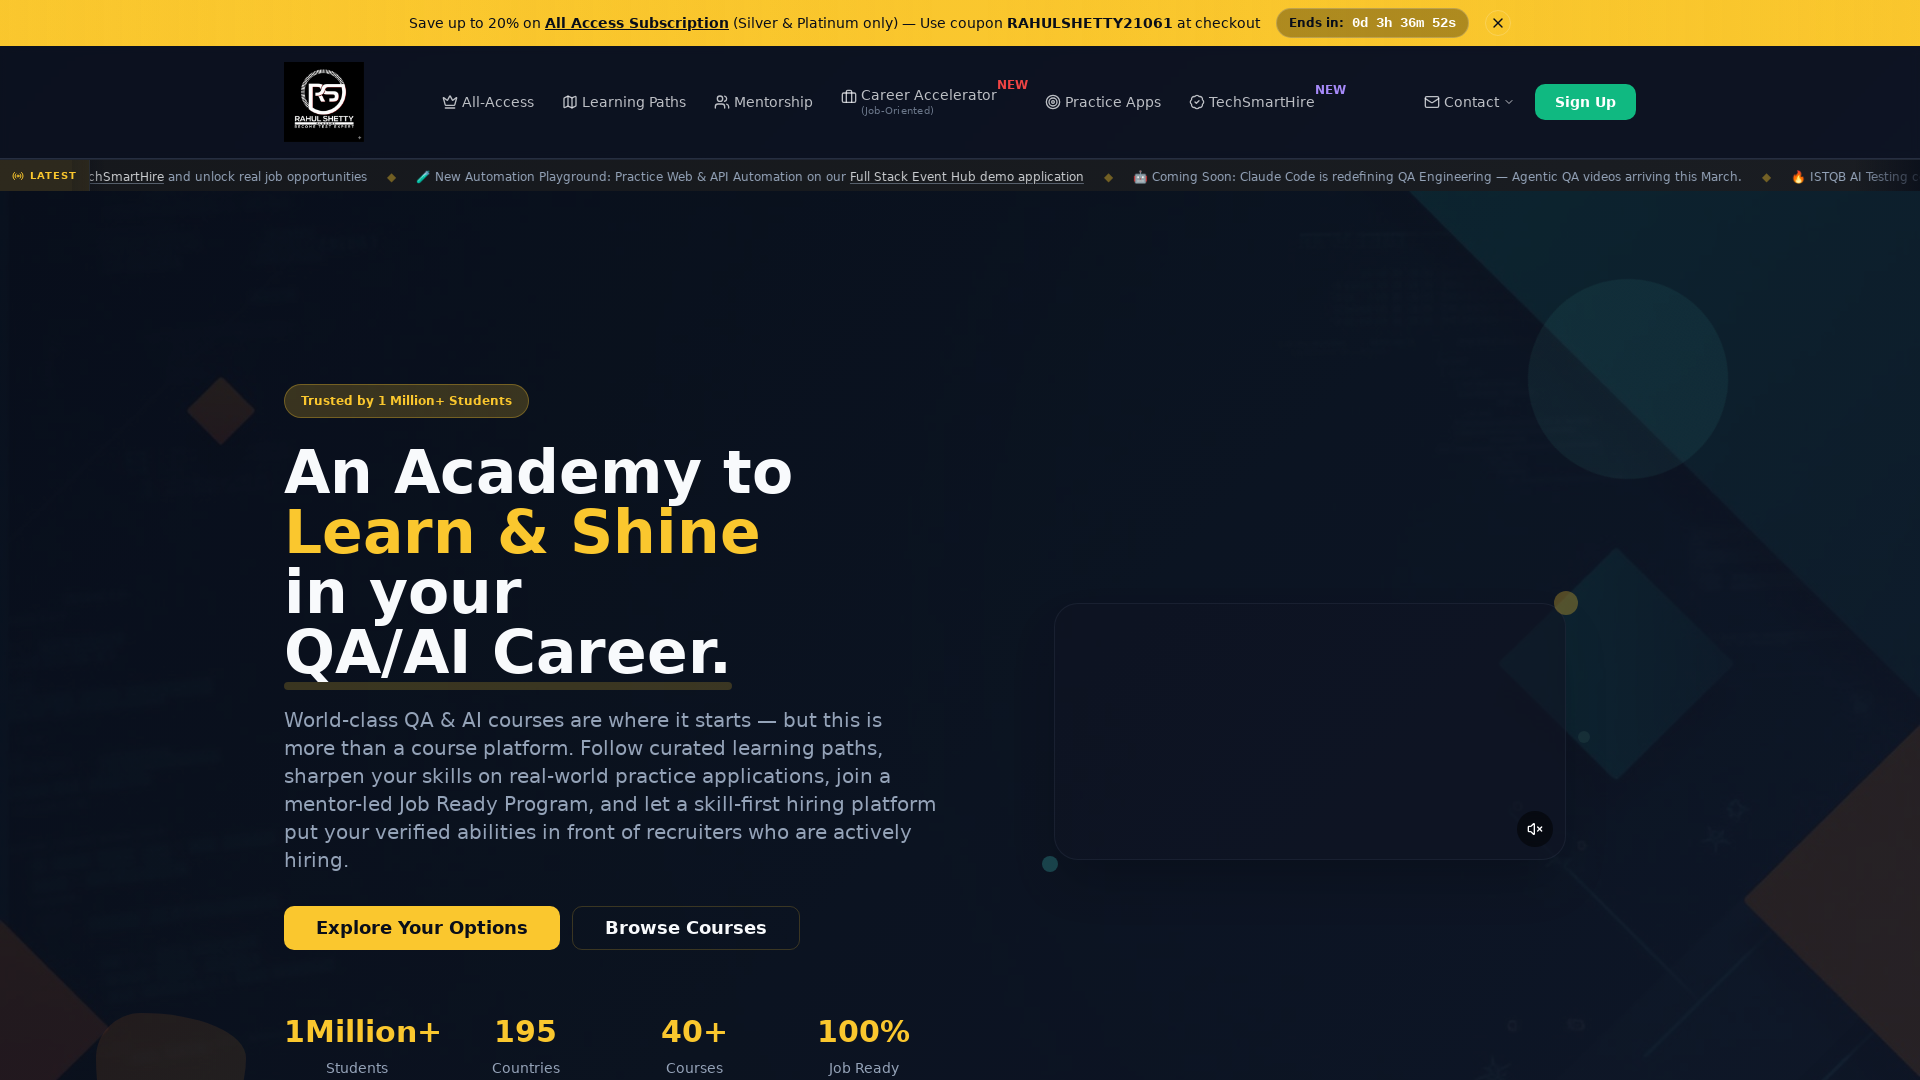

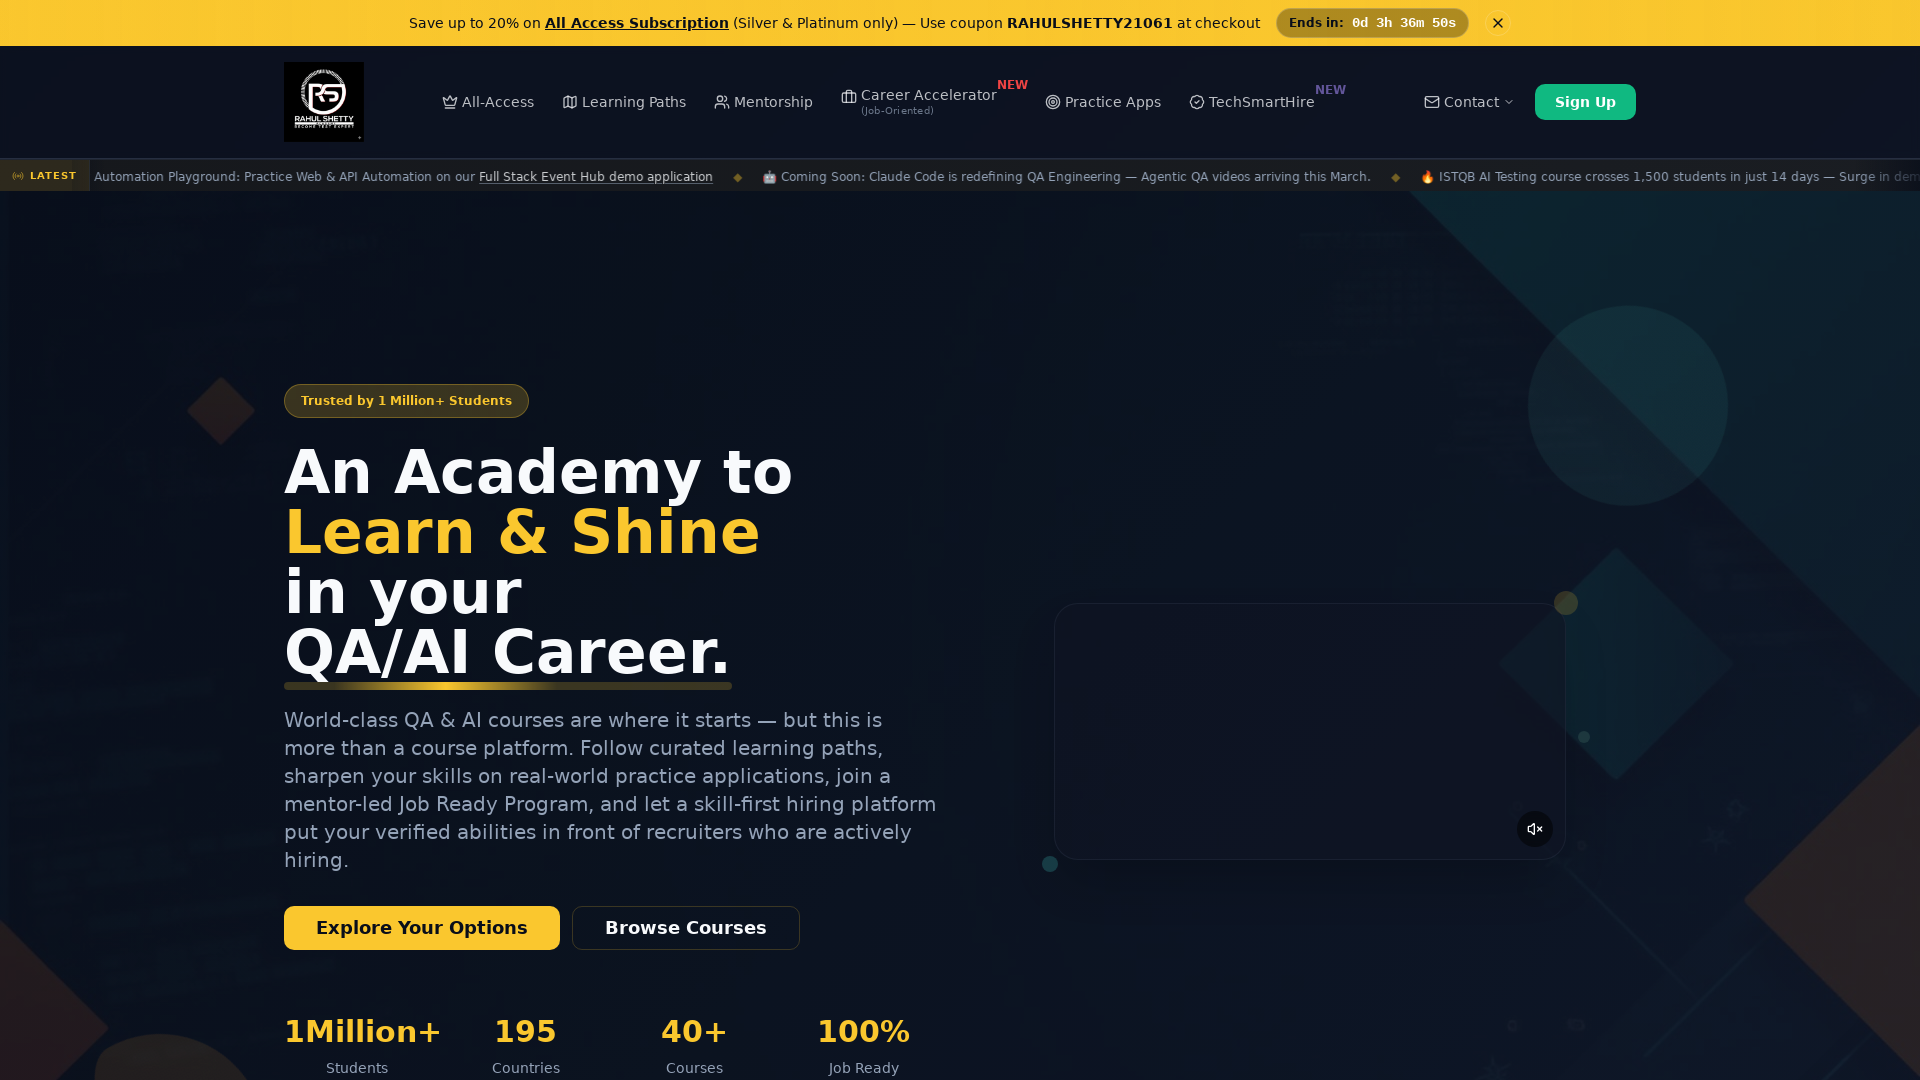